Tests navigation from Playwright homepage to the Java documentation page by clicking "Get Started", hovering over the language dropdown, selecting Java, and verifying the URL and page content.

Starting URL: https://playwright.dev/

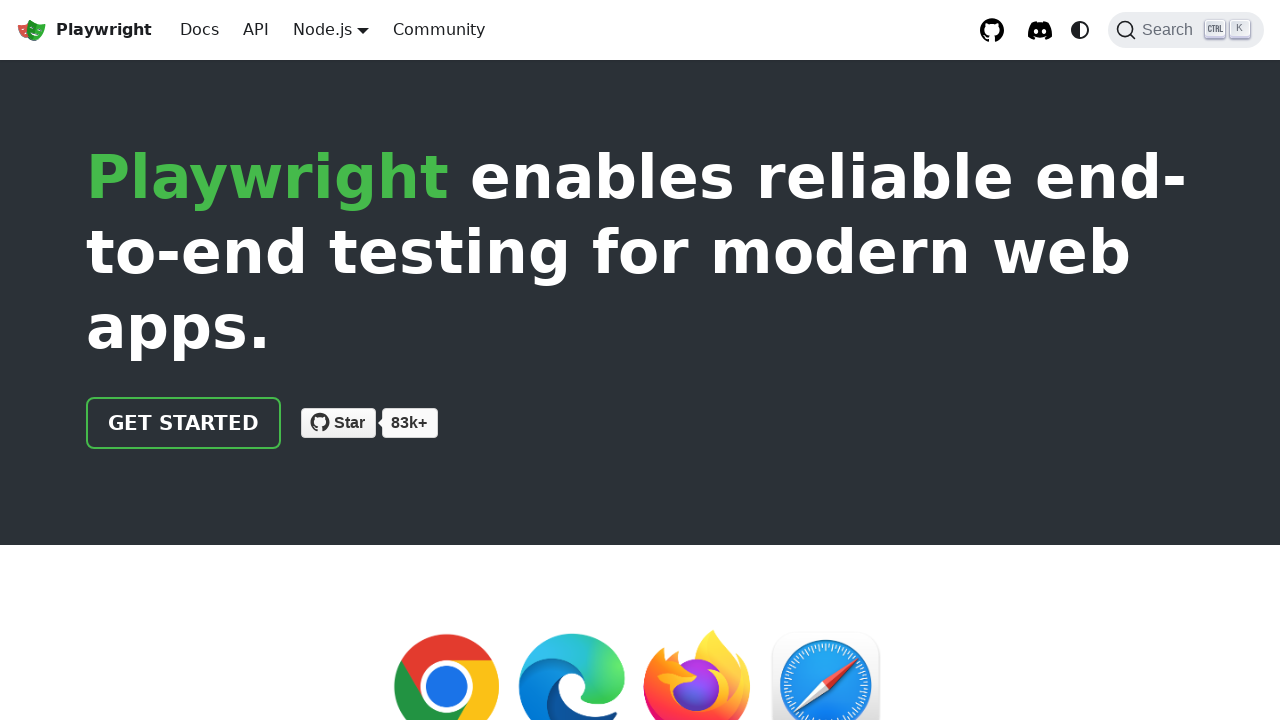

Clicked 'Get Started' link from Playwright homepage at (184, 423) on internal:role=link[name="Get Started"i]
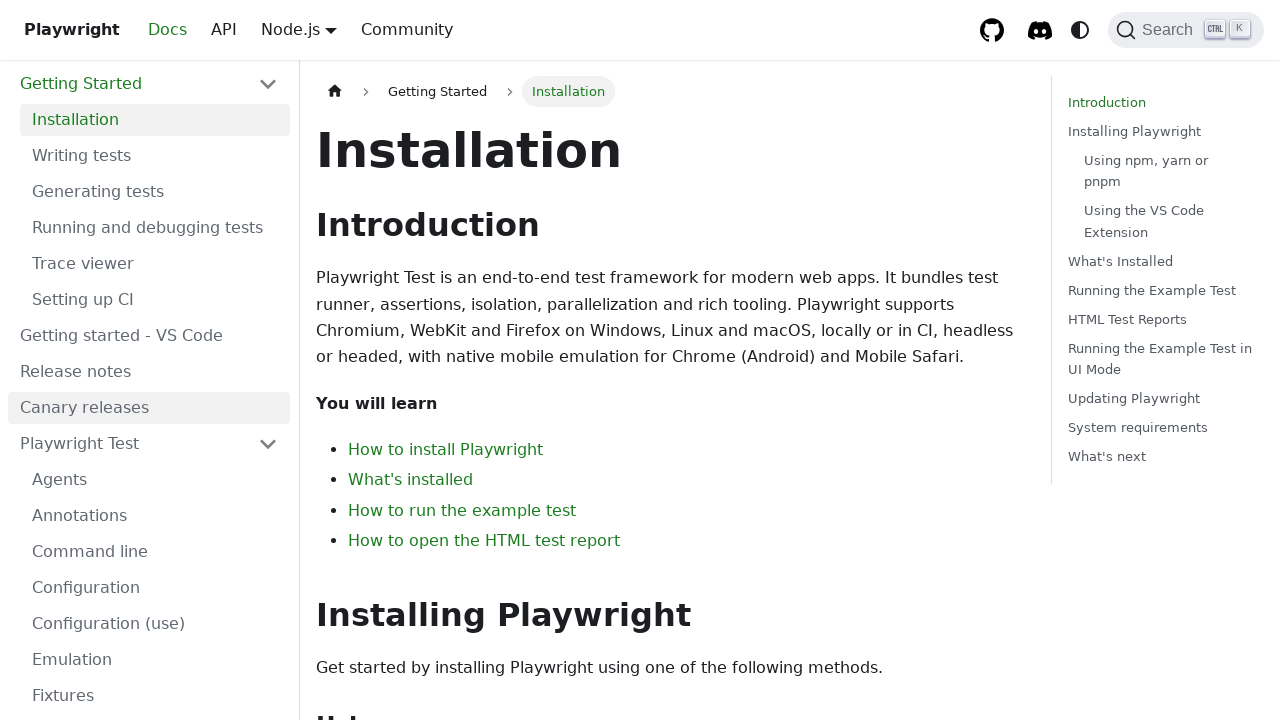

Hovered over Node.js language dropdown button at (322, 29) on internal:role=button[name="Node.js"i]
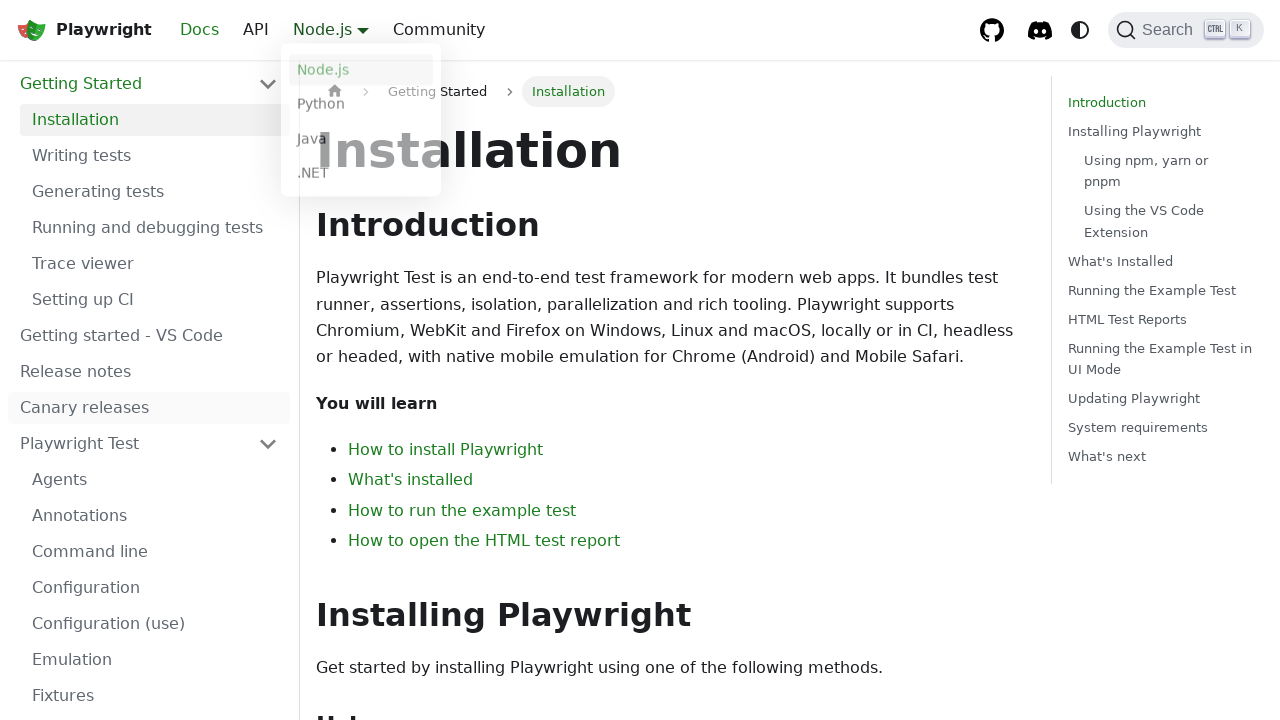

Selected Java from language dropdown at (361, 142) on internal:role=link[name="Java"s]
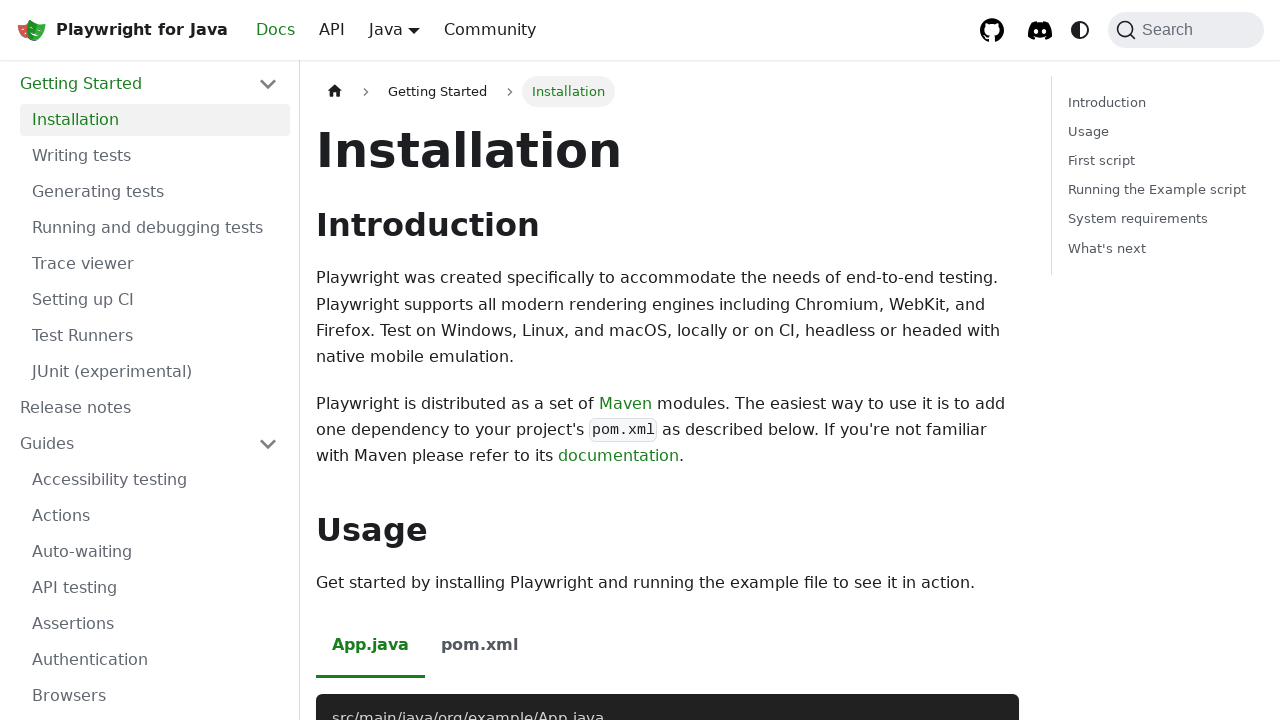

Verified URL changed to Java documentation intro page
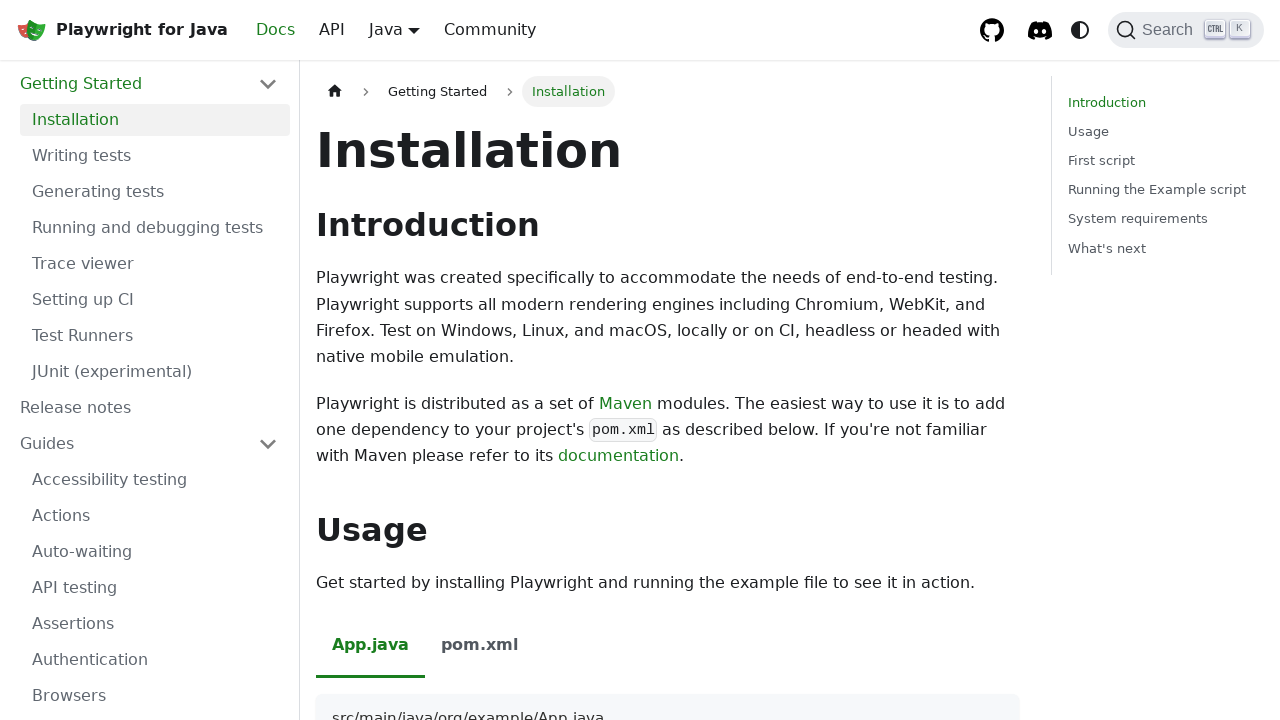

Verified 'Installing Playwright' text is not visible
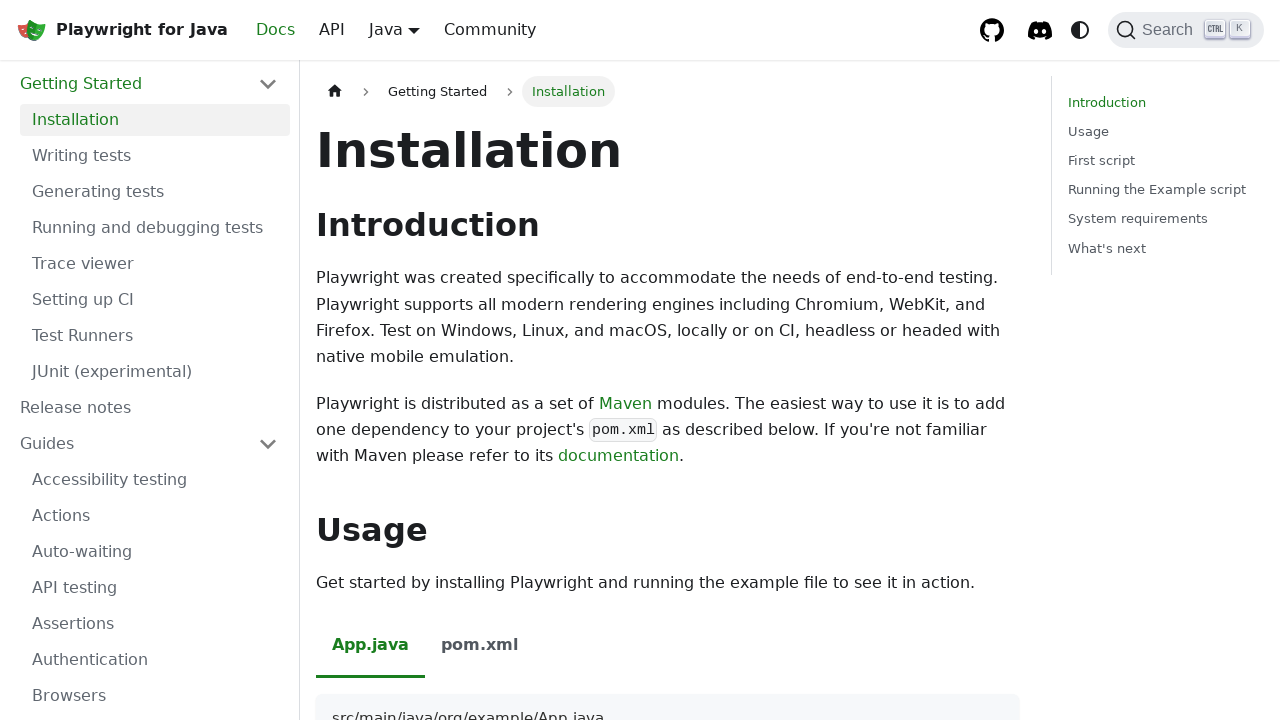

Verified Java Maven installation description text is visible
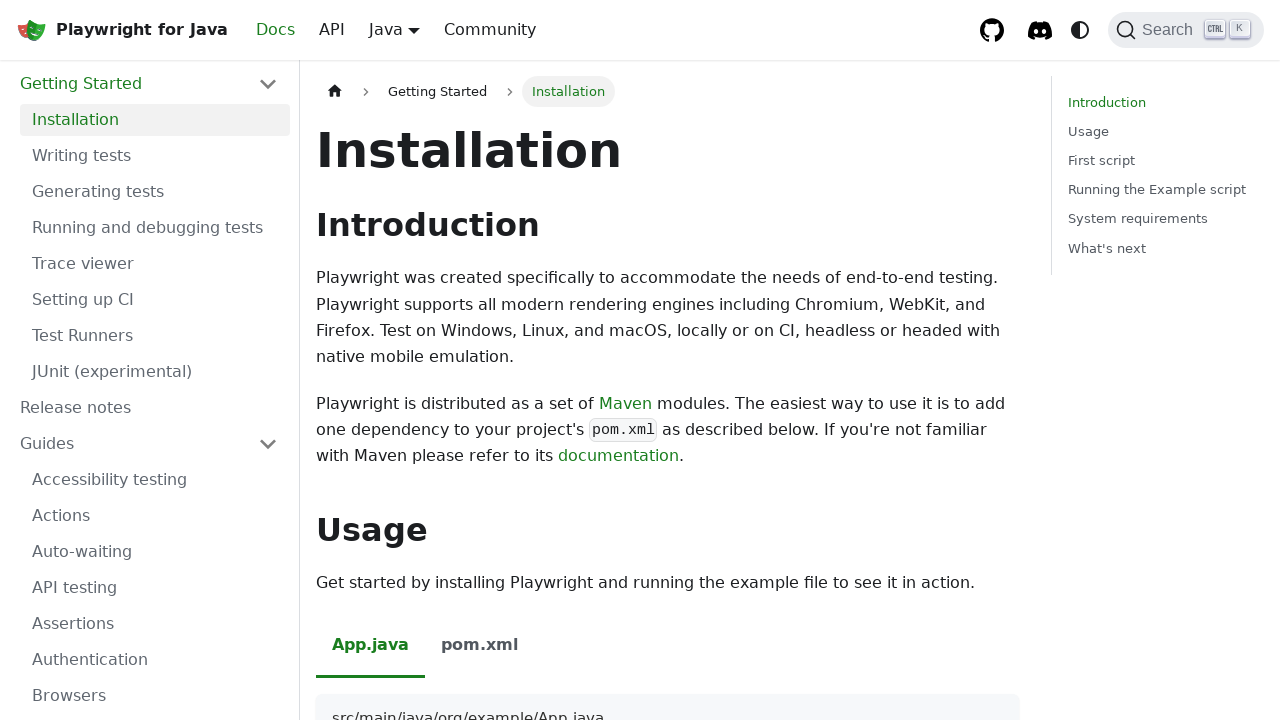

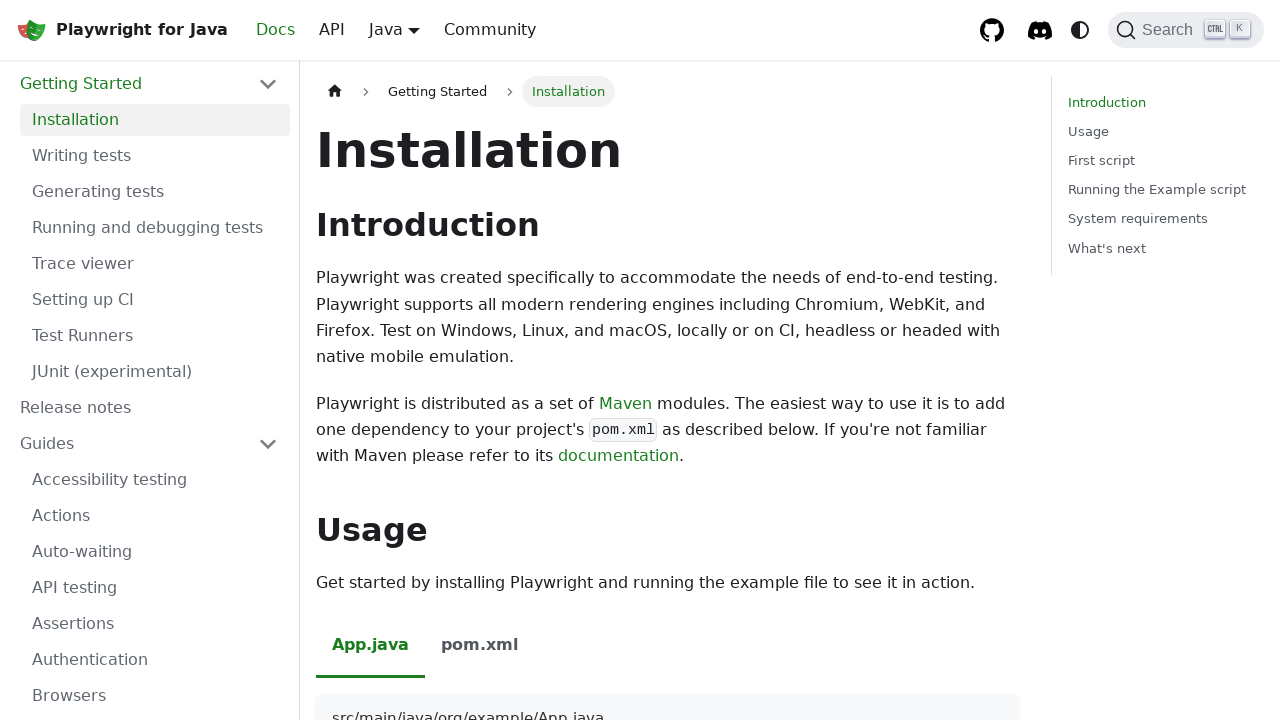